Navigates to GitHub homepage and verifies the page loads by checking for the page title

Starting URL: https://github.com

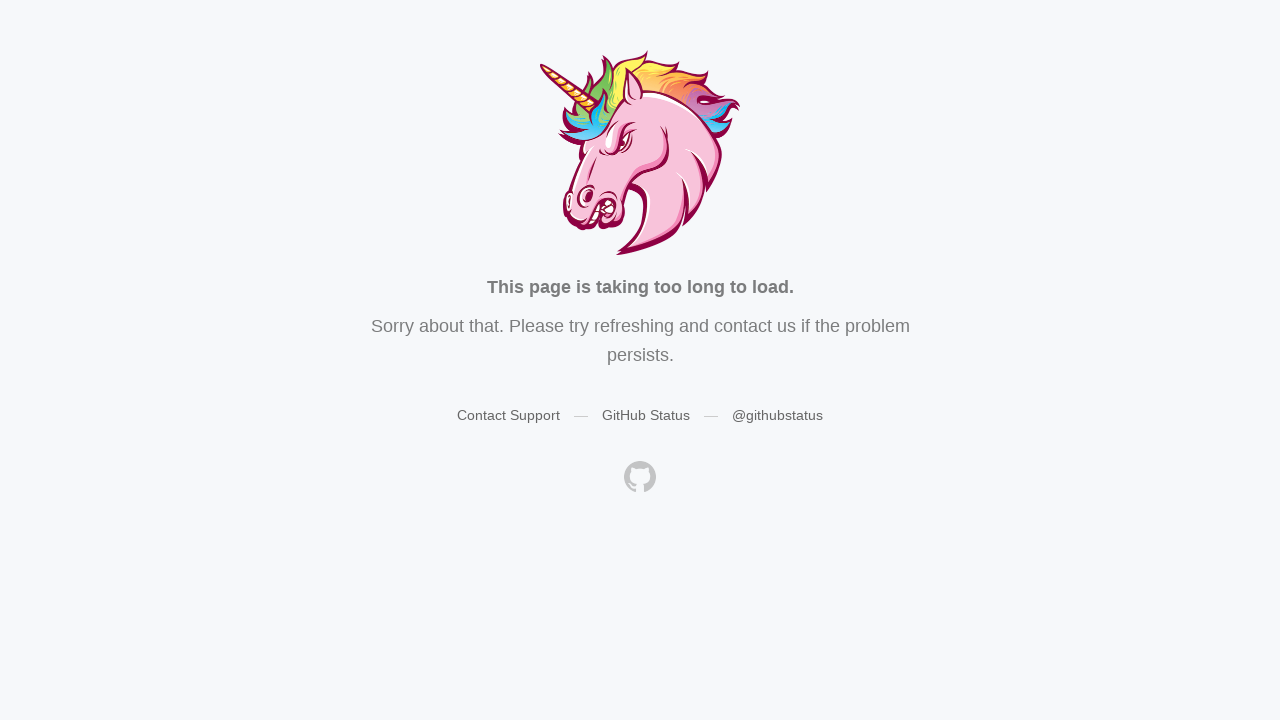

Navigated to GitHub homepage at https://github.com
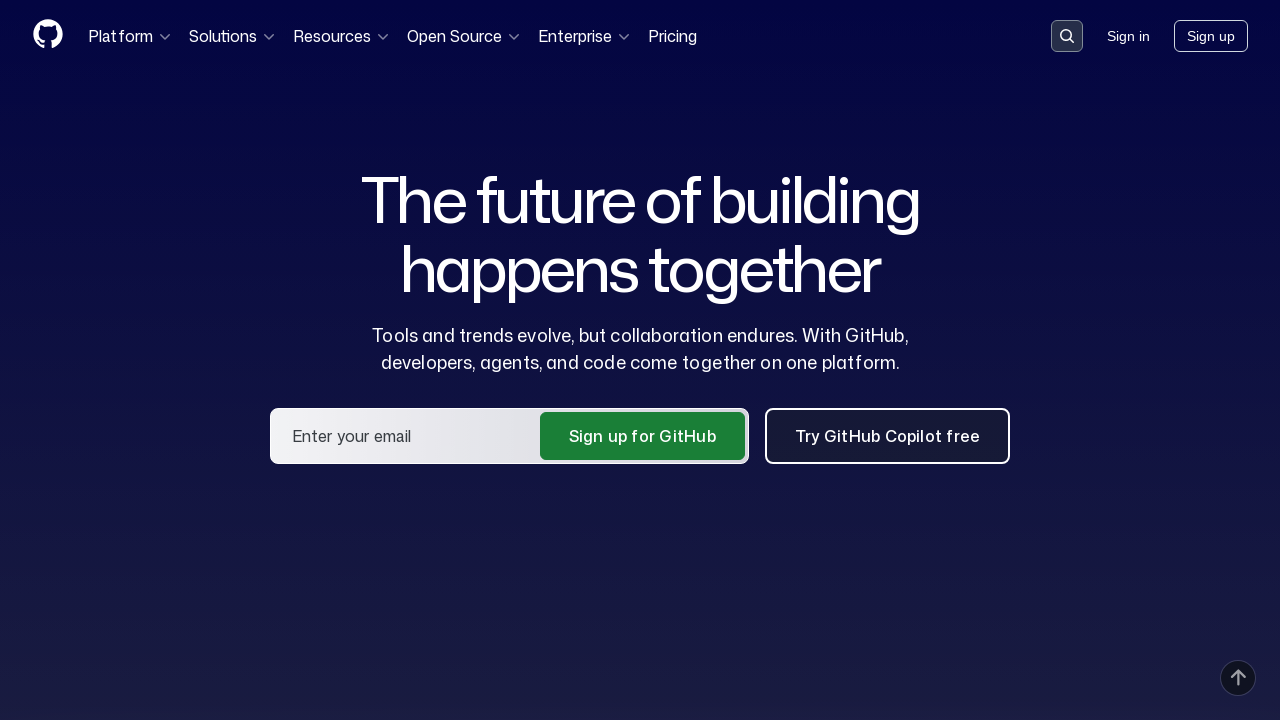

Page loaded with domcontentloaded state
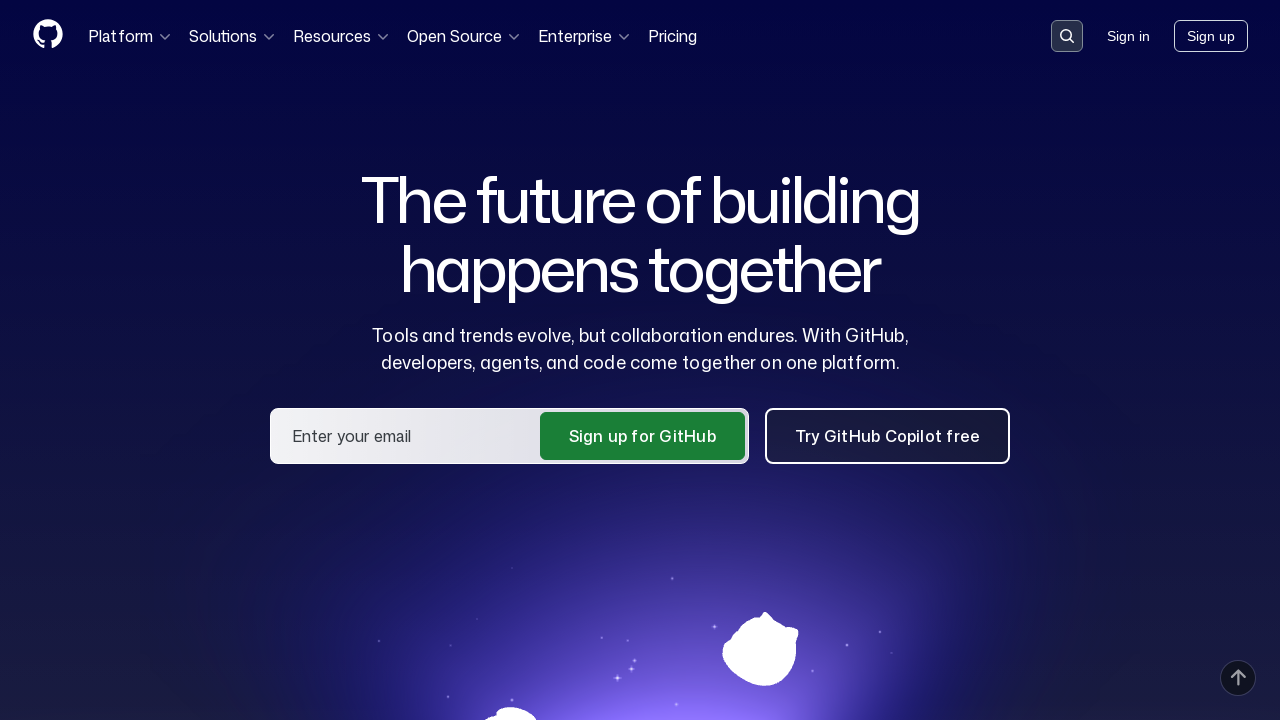

Retrieved page title: 'GitHub · Change is constant. GitHub keeps you ahead. · GitHub'
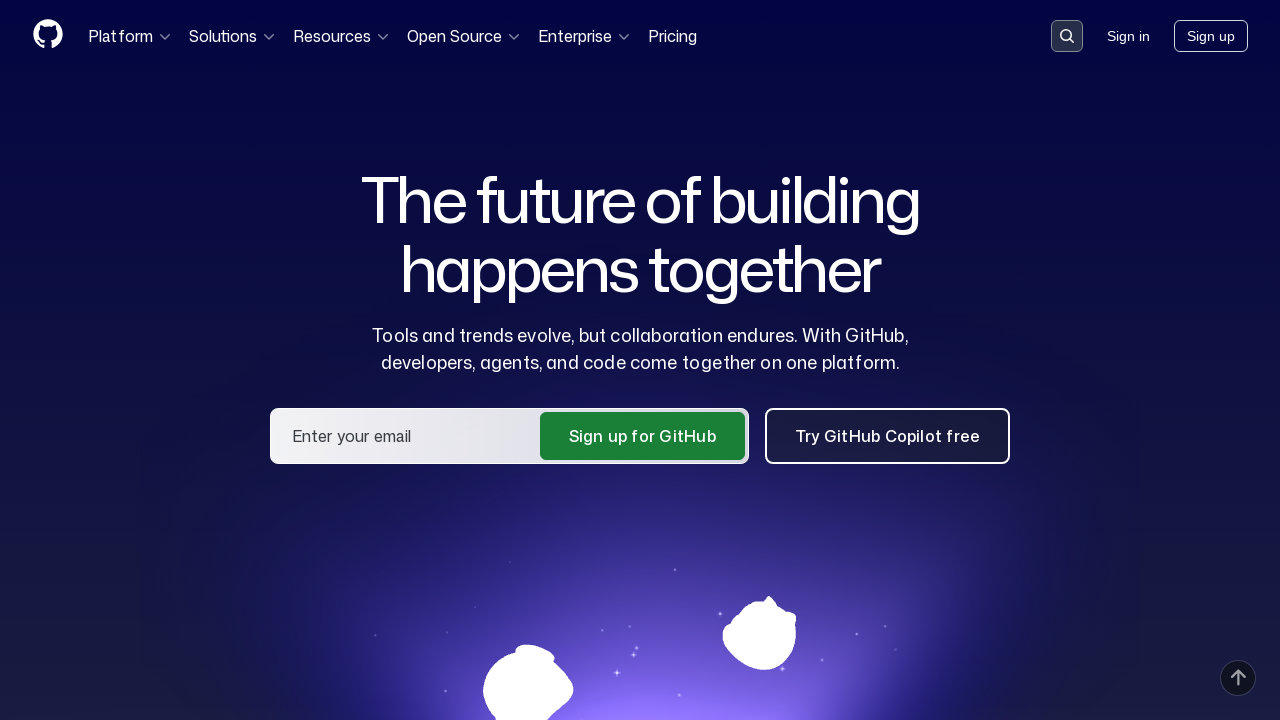

Verified that page title contains 'GitHub'
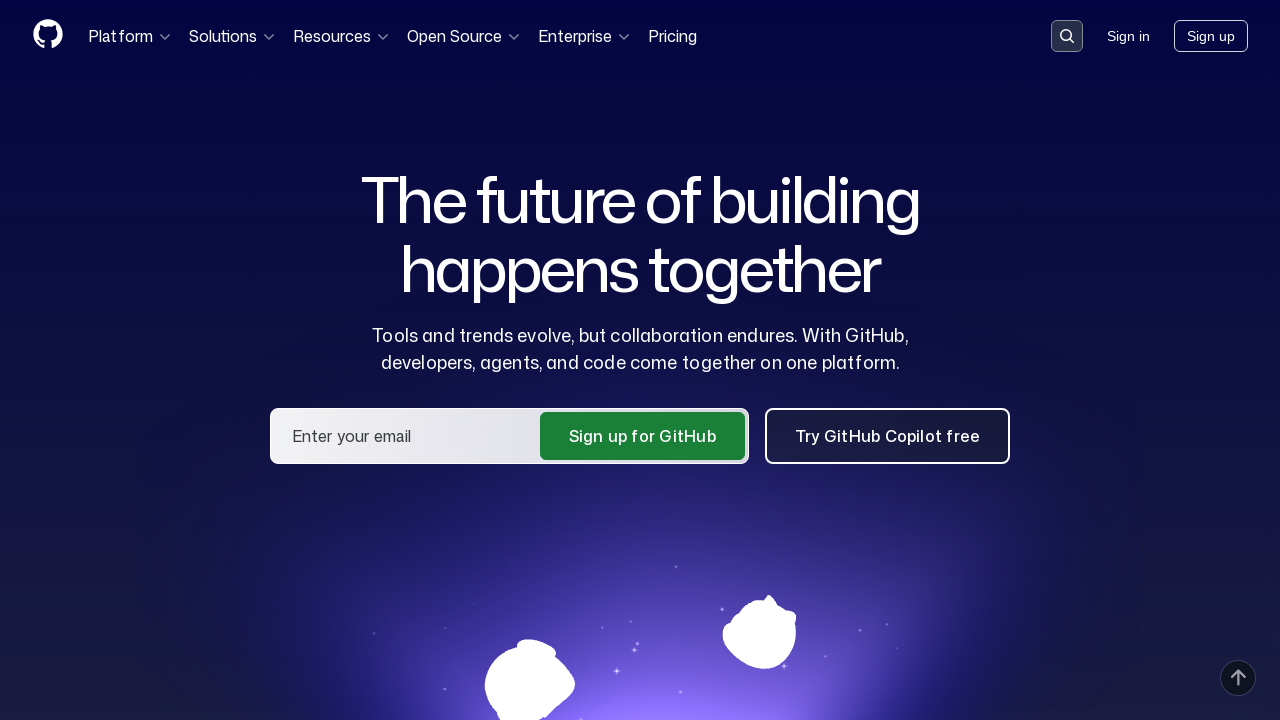

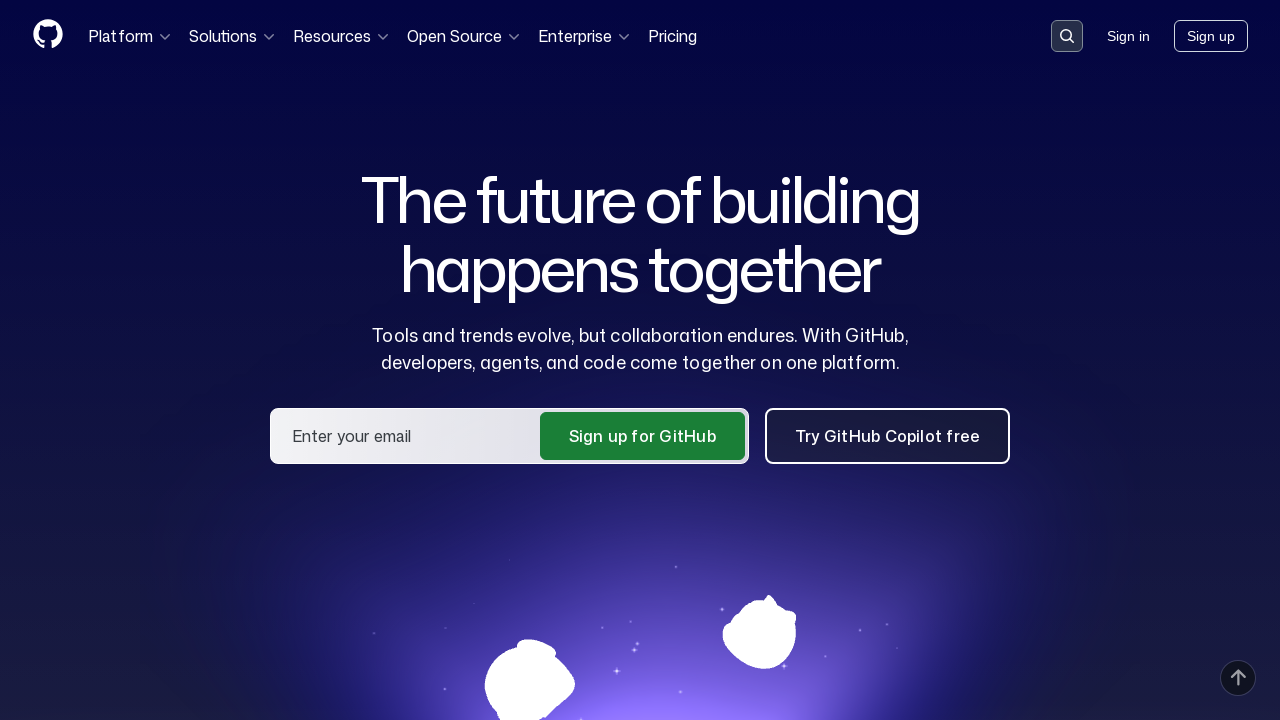